Tests a web form by filling in text input, password, and textarea fields, then submitting the form and verifying the success message

Starting URL: http://www.selenium.dev/selenium/web/web-form.html

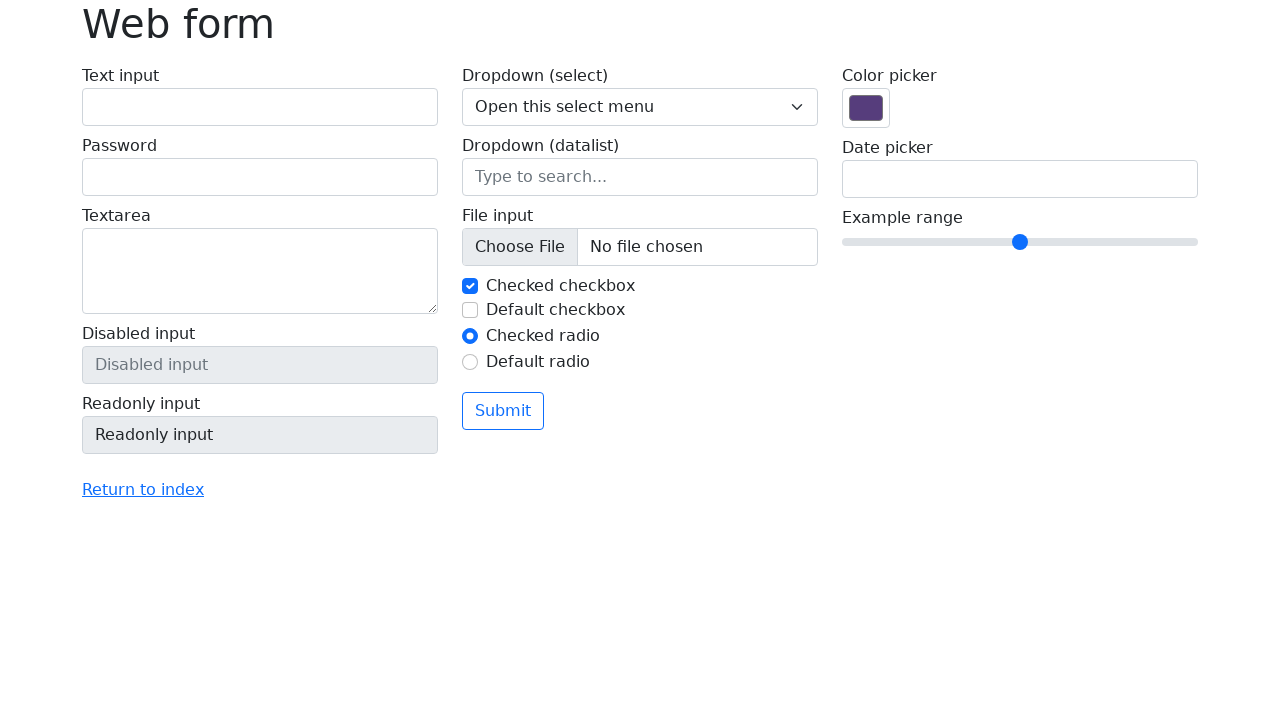

Filled text input field with 'Selenium' on input[name='my-text']
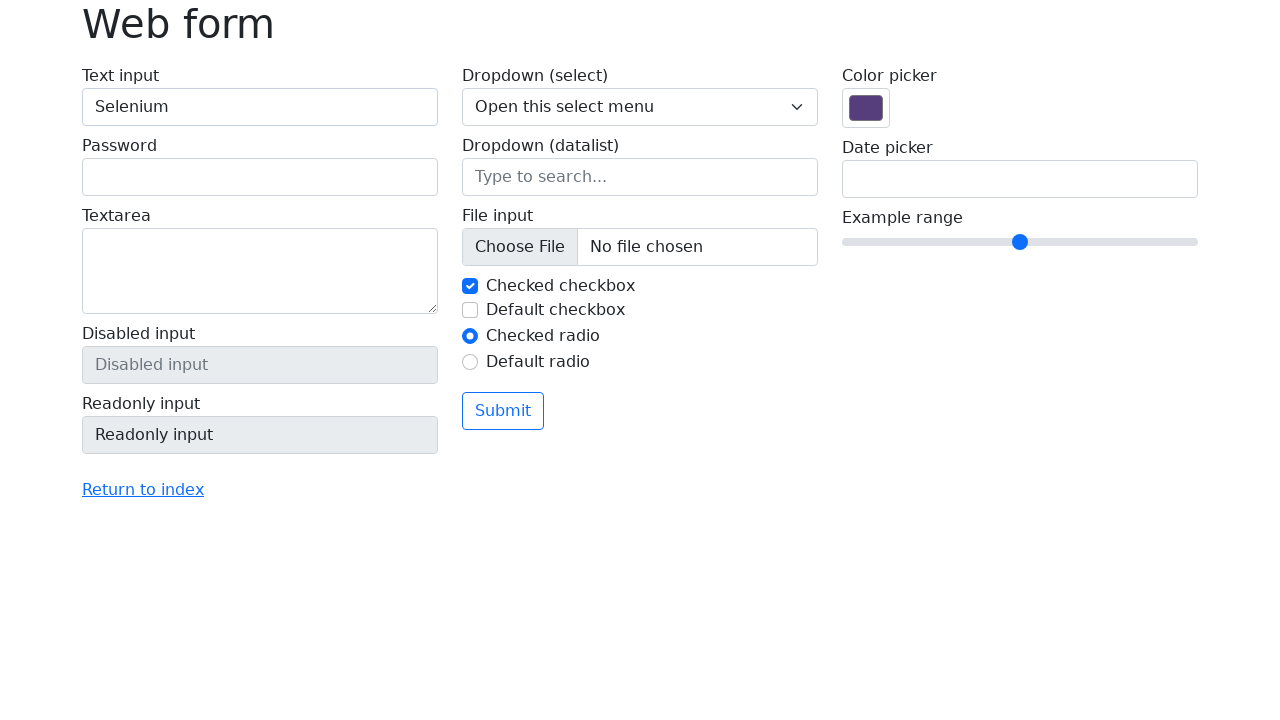

Filled password field with 'Password123' on input[name='my-password']
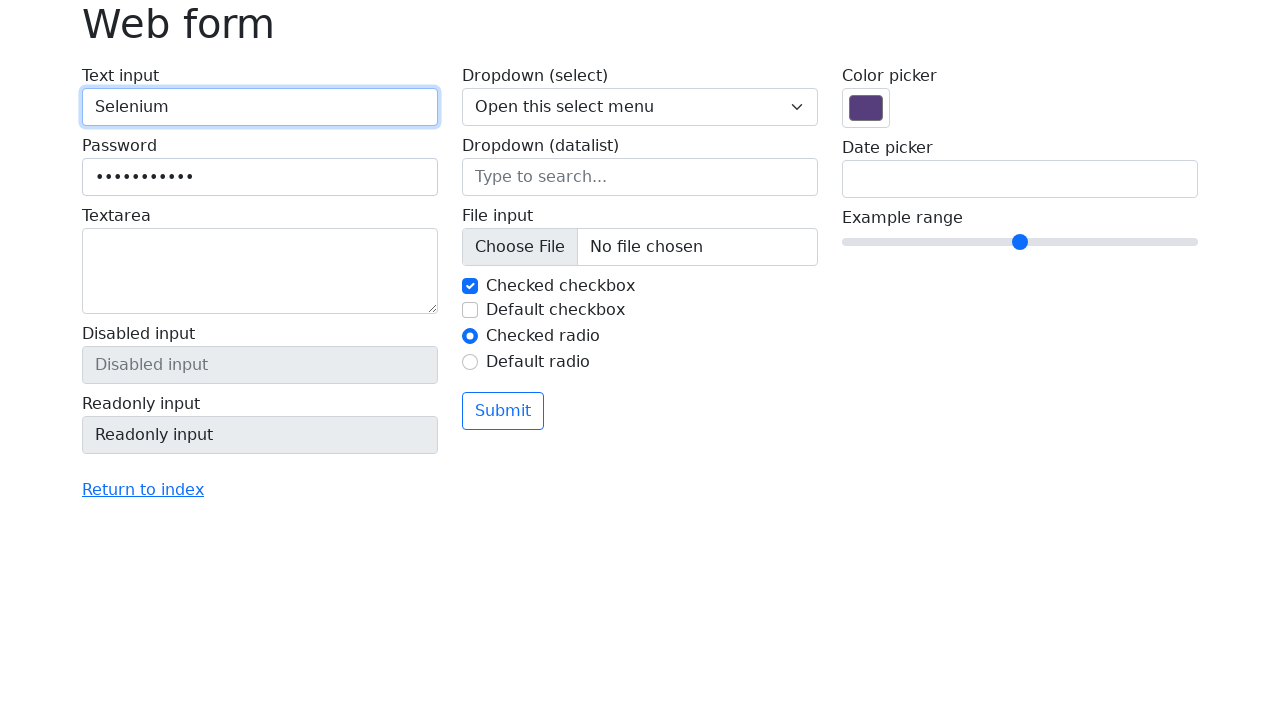

Filled textarea field with 'This is a test area' on textarea[name='my-textarea']
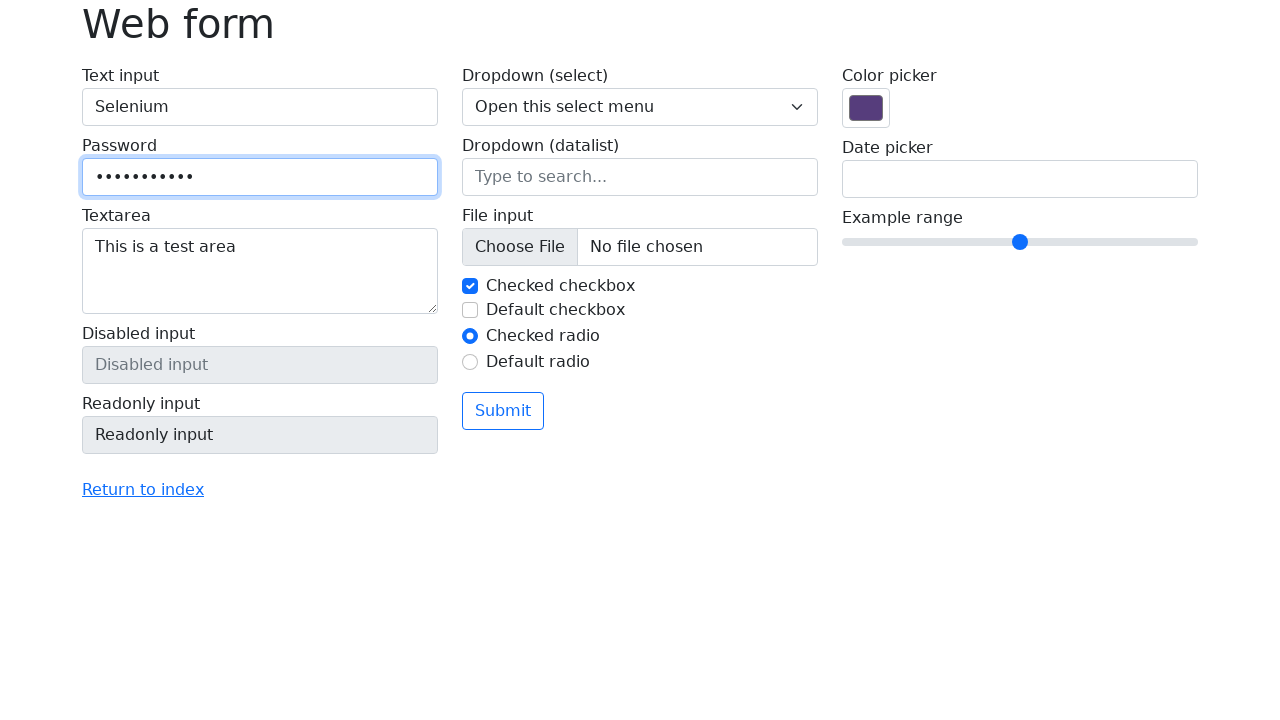

Clicked submit button to submit the form at (503, 411) on button[type='submit']
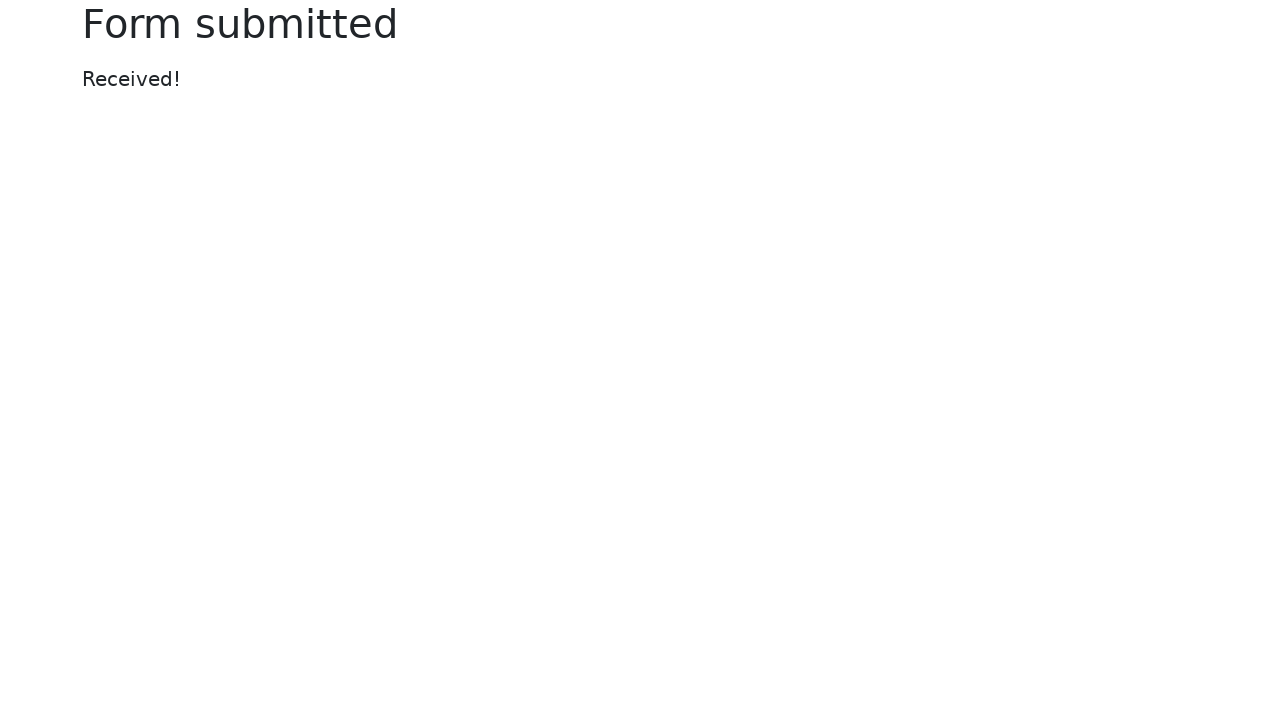

Success message appeared after form submission
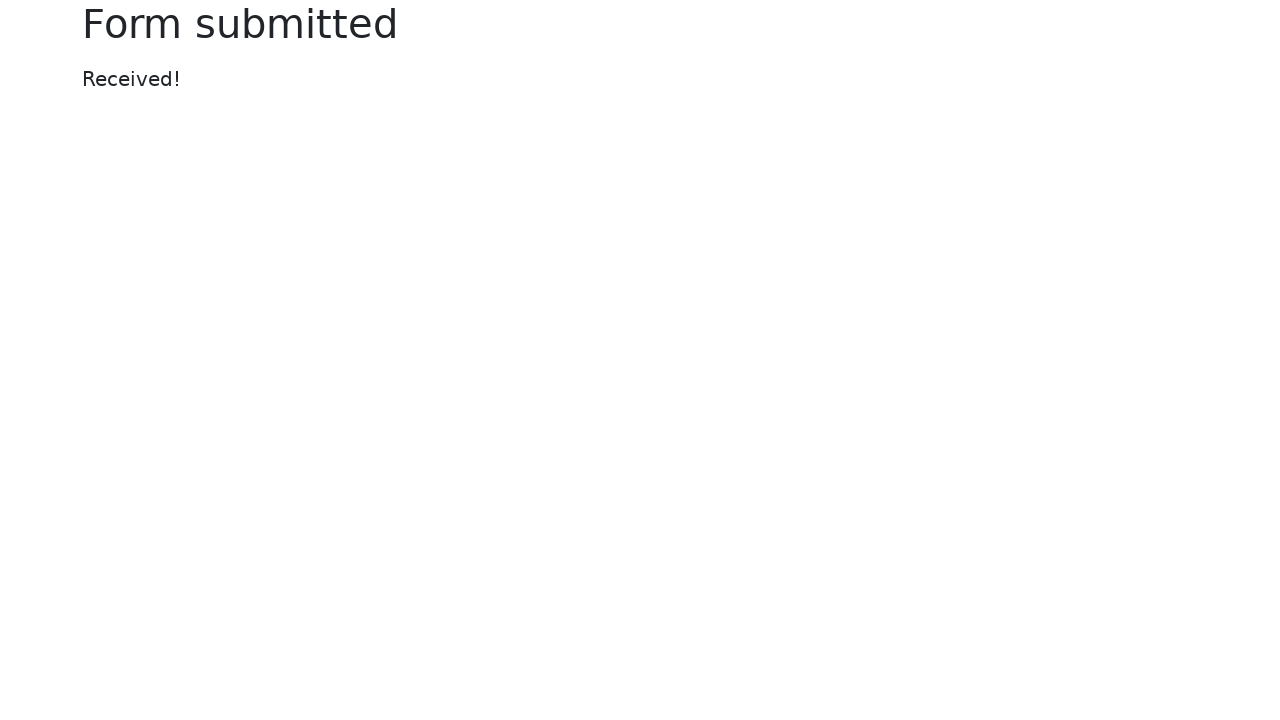

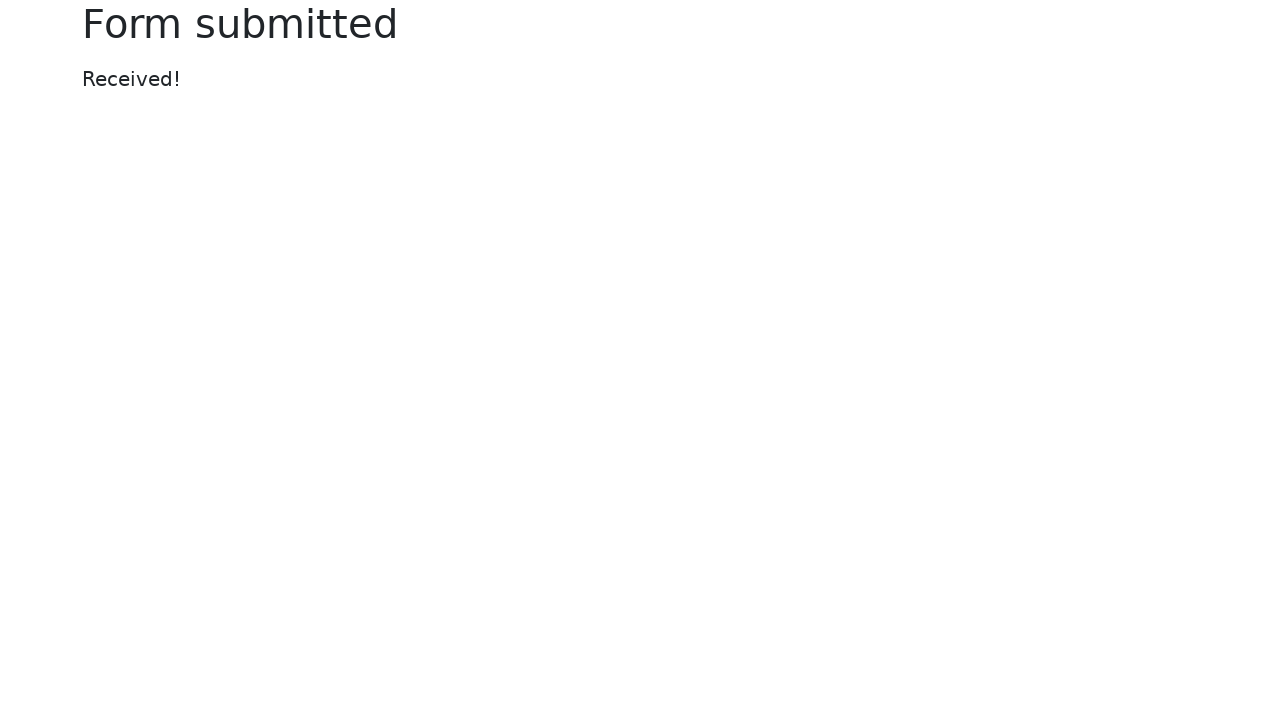